Tests dynamic controls with explicit waits by removing checkbox, verifying "It's gone!" message, adding checkbox back, and verifying "It's back!" message

Starting URL: https://the-internet.herokuapp.com/dynamic_controls

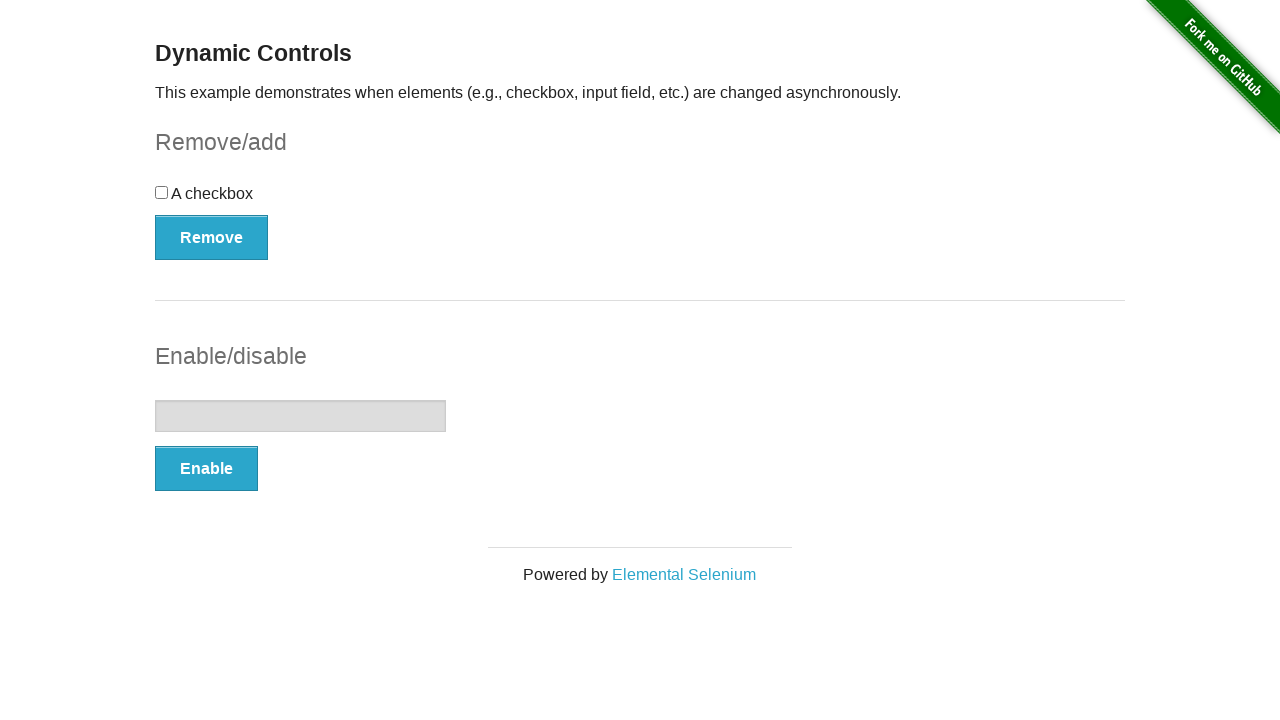

Clicked Remove button to remove checkbox at (212, 237) on xpath=//button[@onclick='swapCheckbox()']
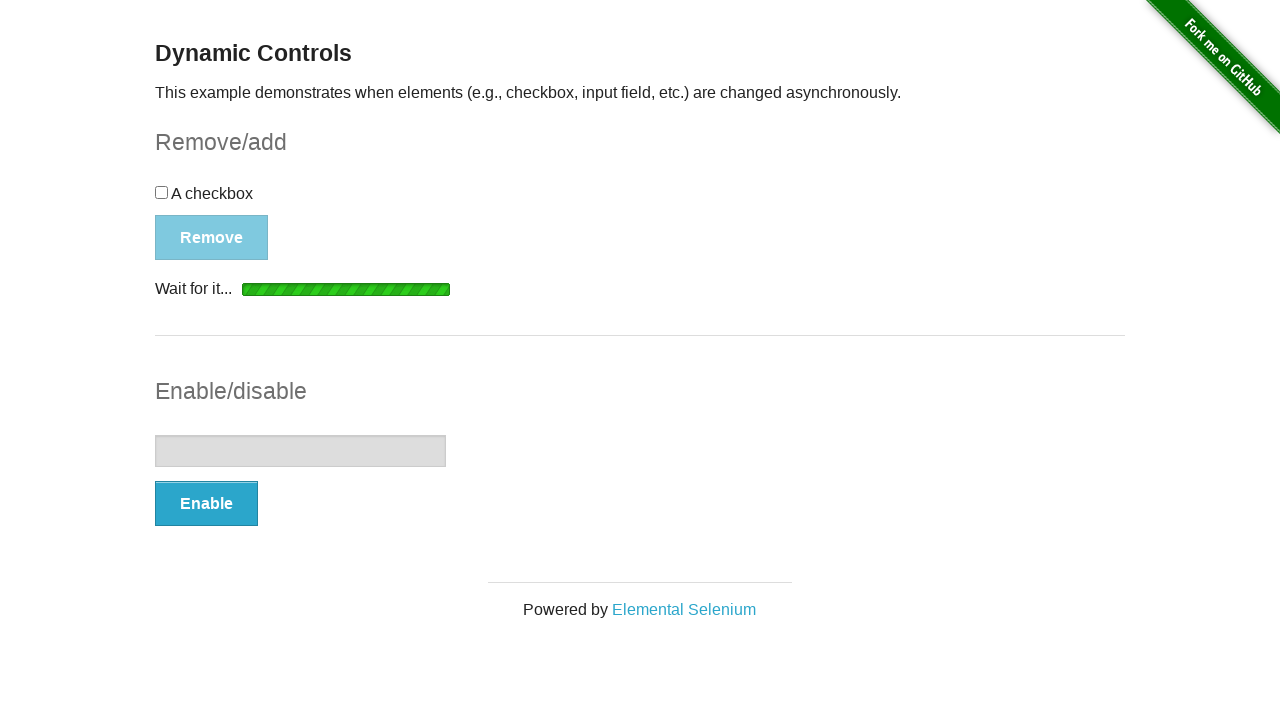

Verified 'It's gone!' message appeared after checkbox removal
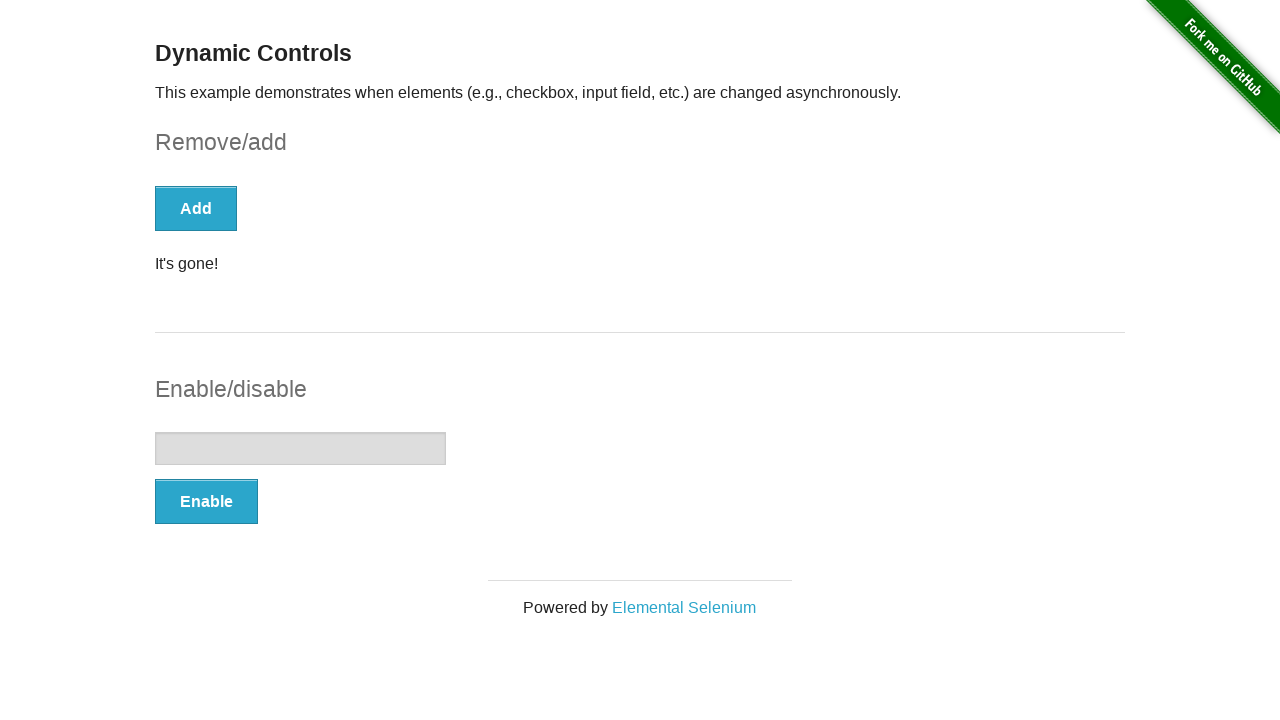

Clicked Add button to restore checkbox at (196, 208) on xpath=//button[text()='Add']
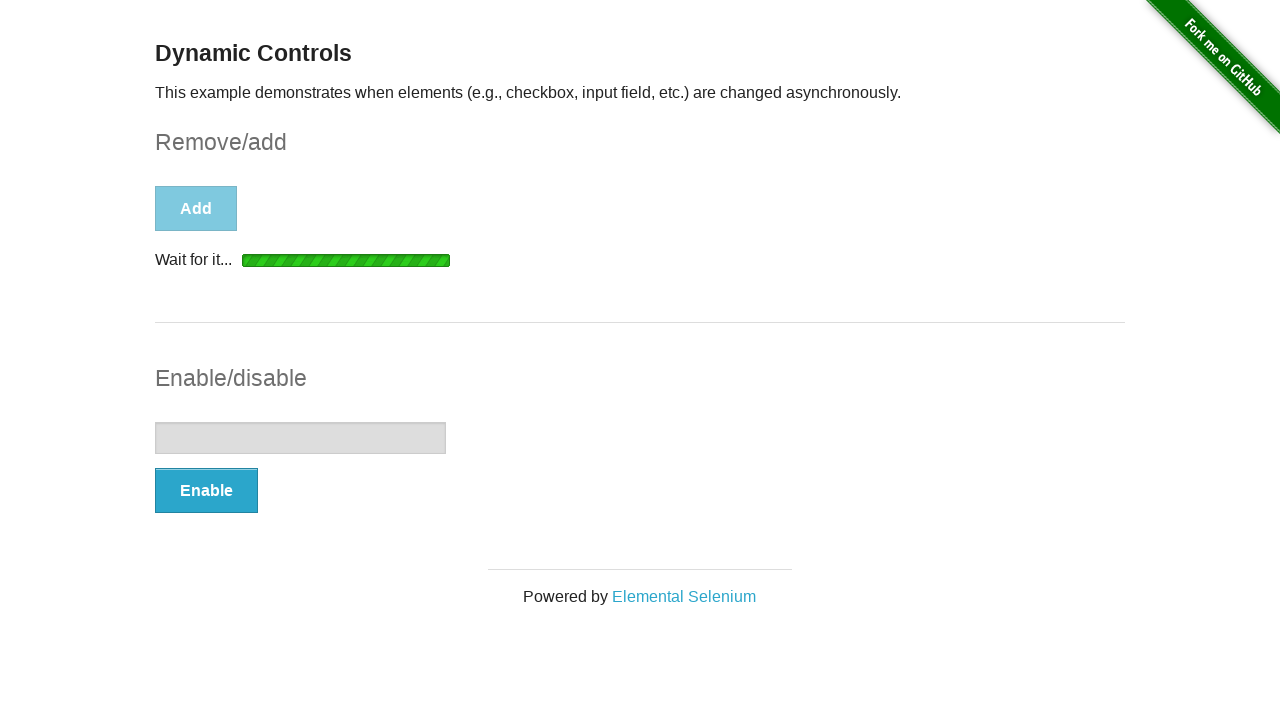

Verified 'It's back!' message appeared after checkbox restoration
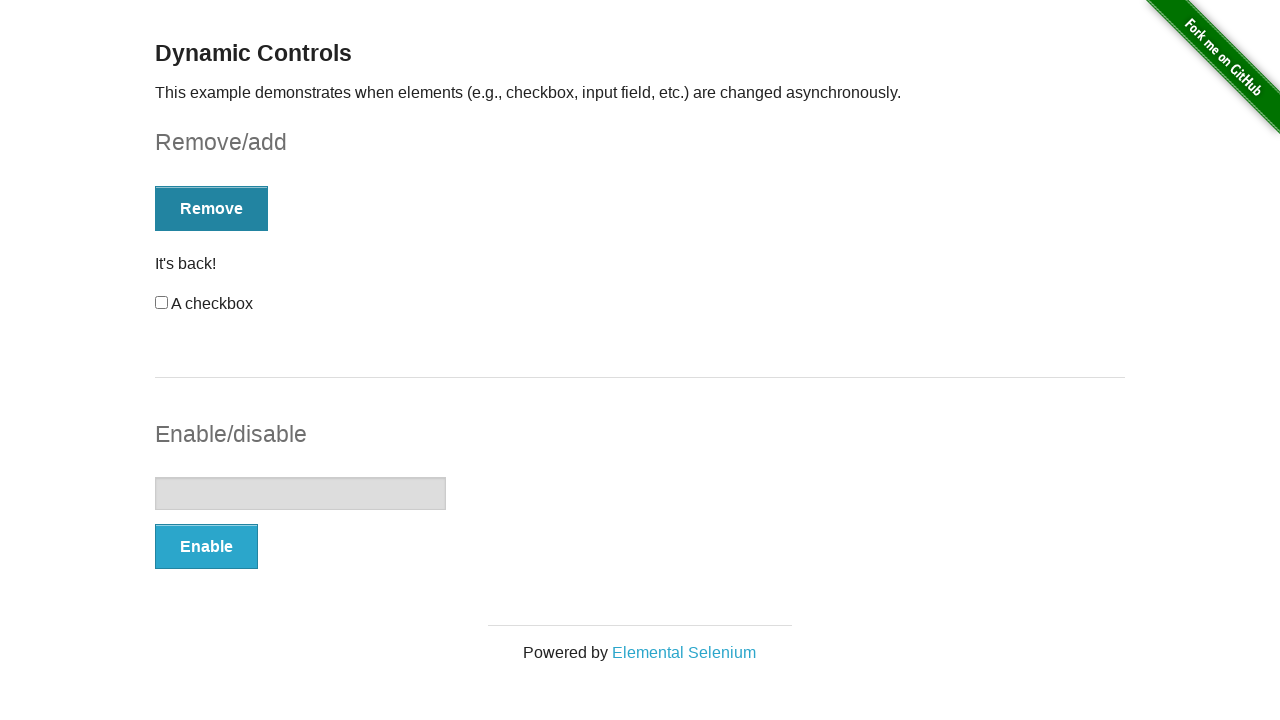

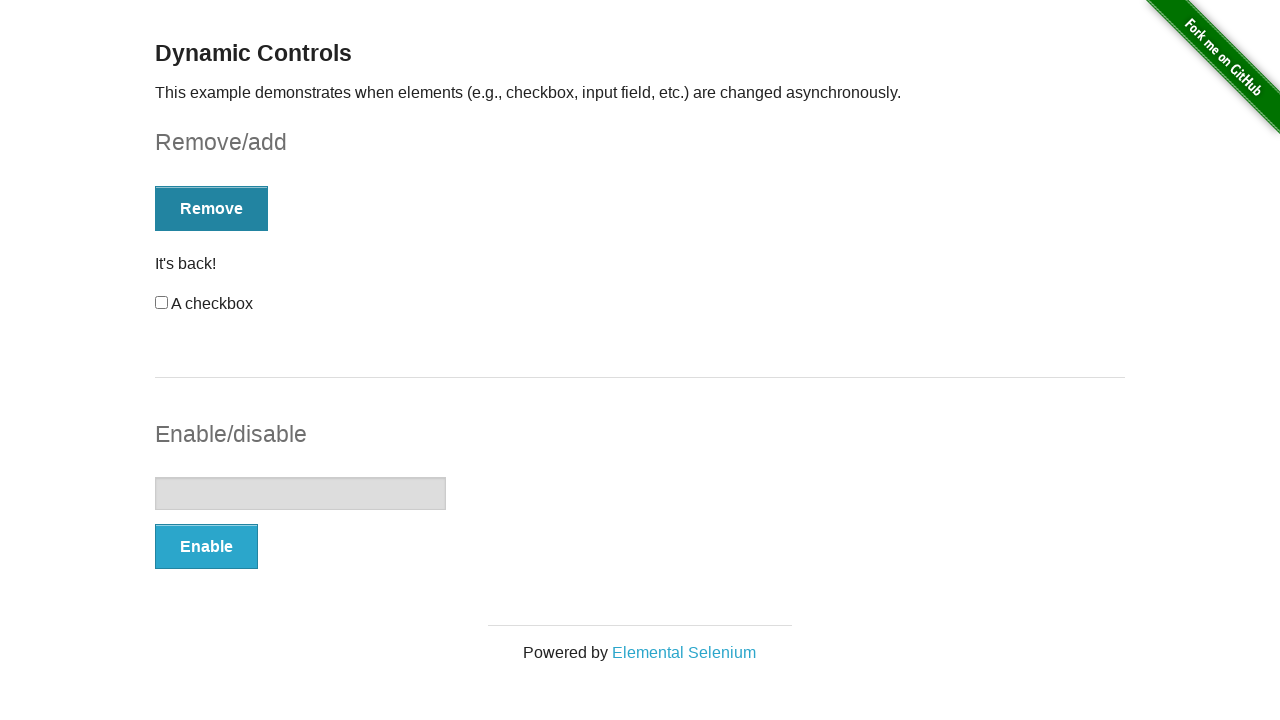